Navigates to a waifu generator website and waits for the generated image and snippet text to load

Starting URL: https://www.thiswaifudoesnotexist.net

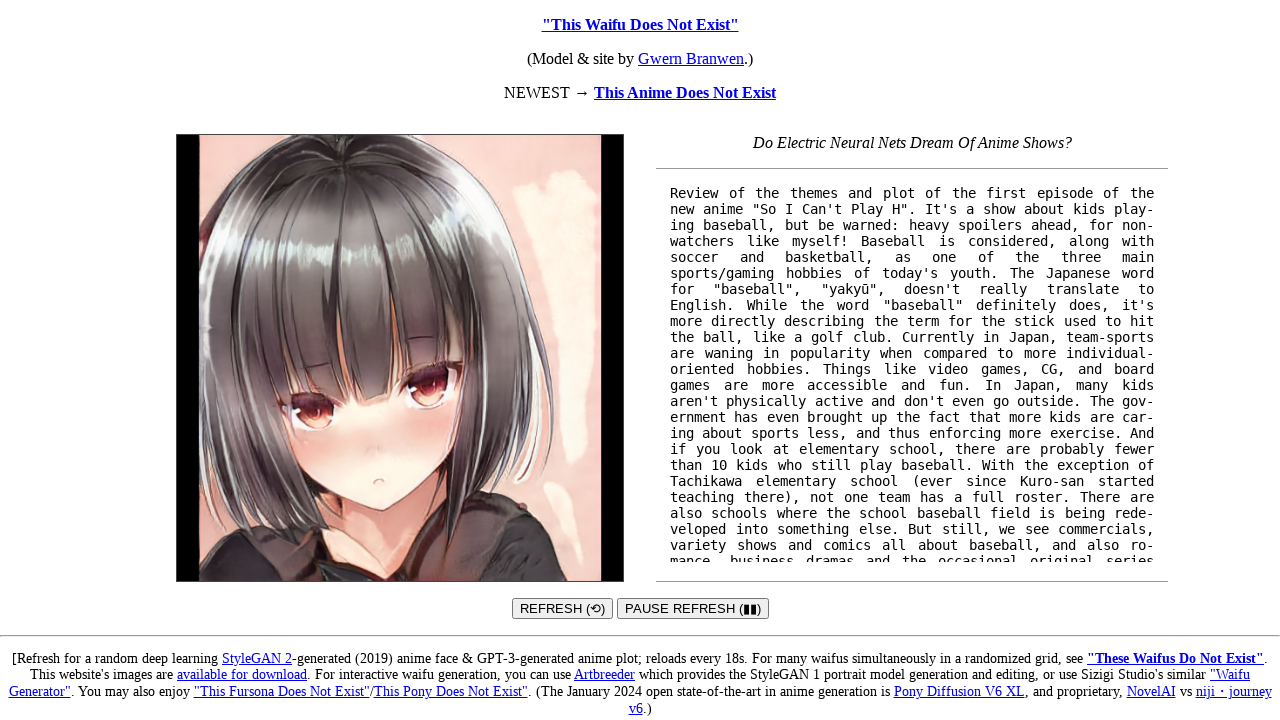

Navigated to waifu generator website
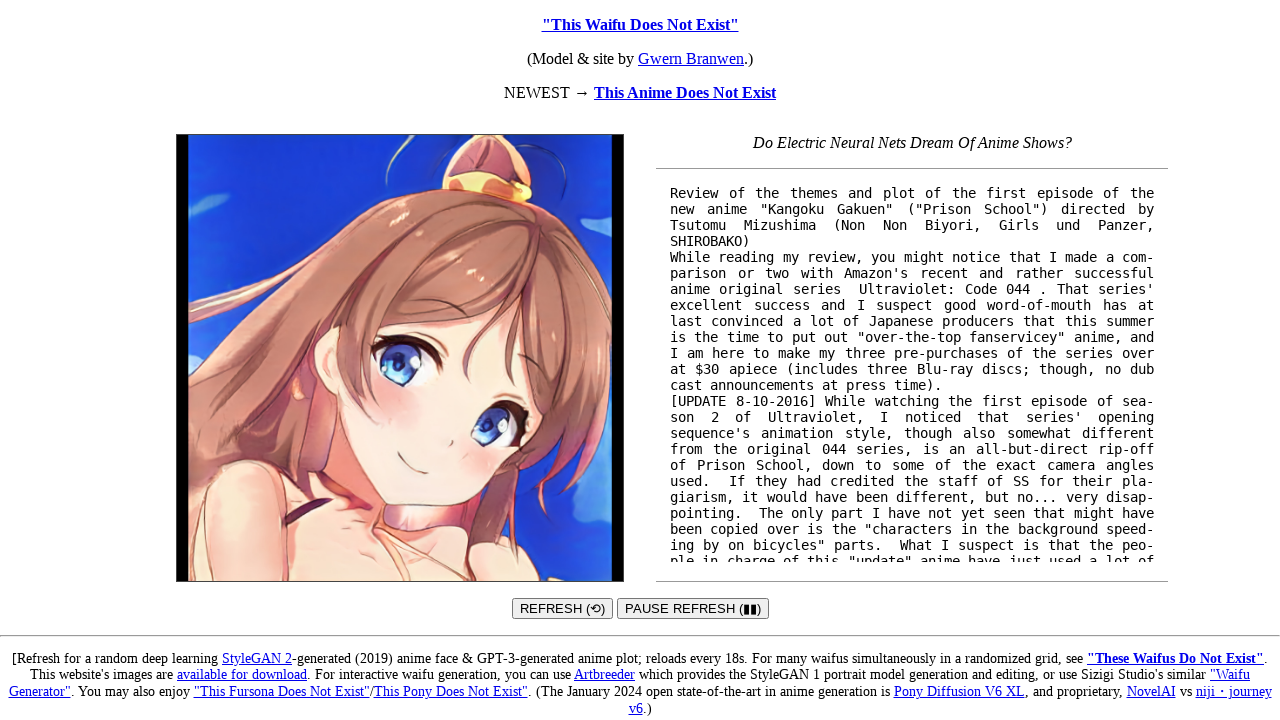

Waifu generated image loaded
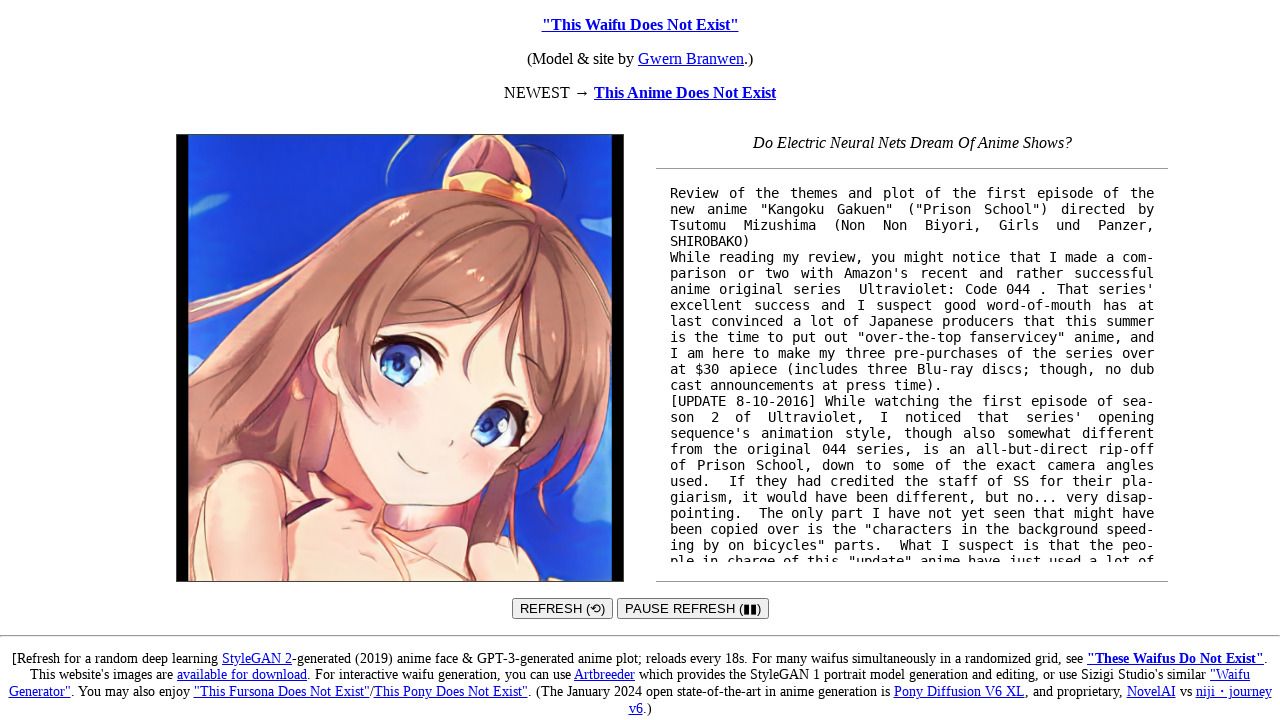

Snippet text container loaded
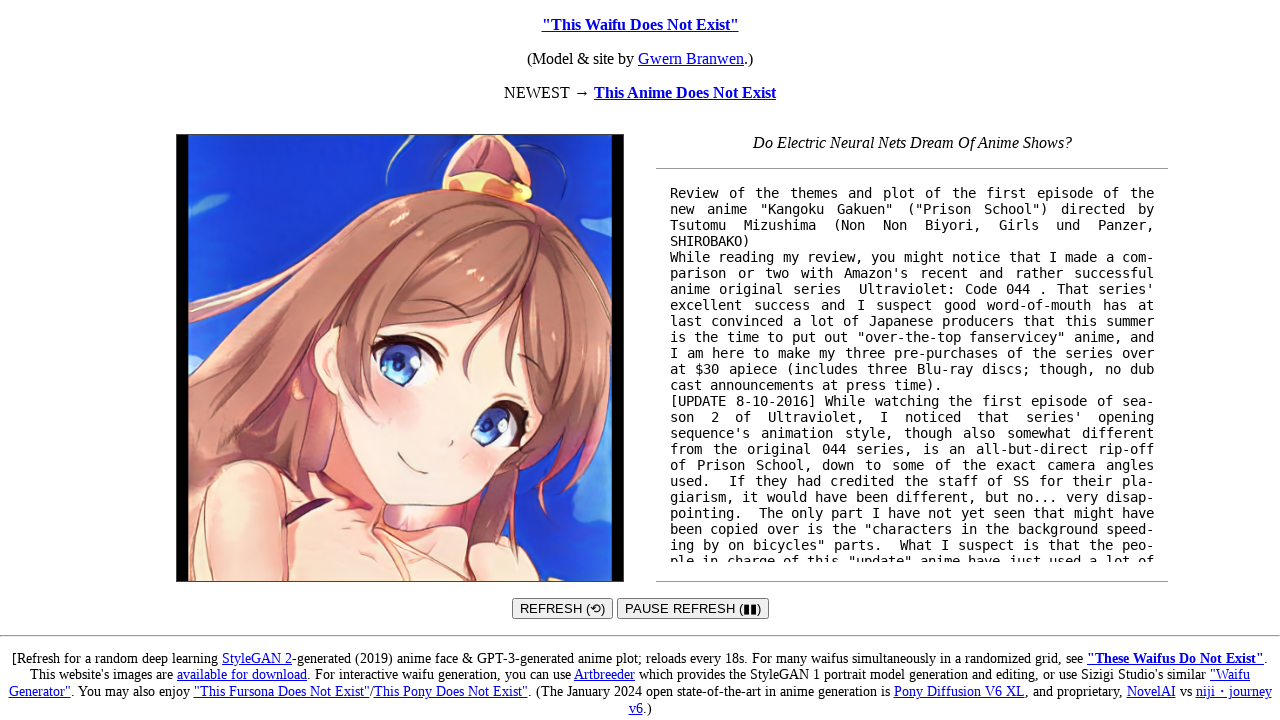

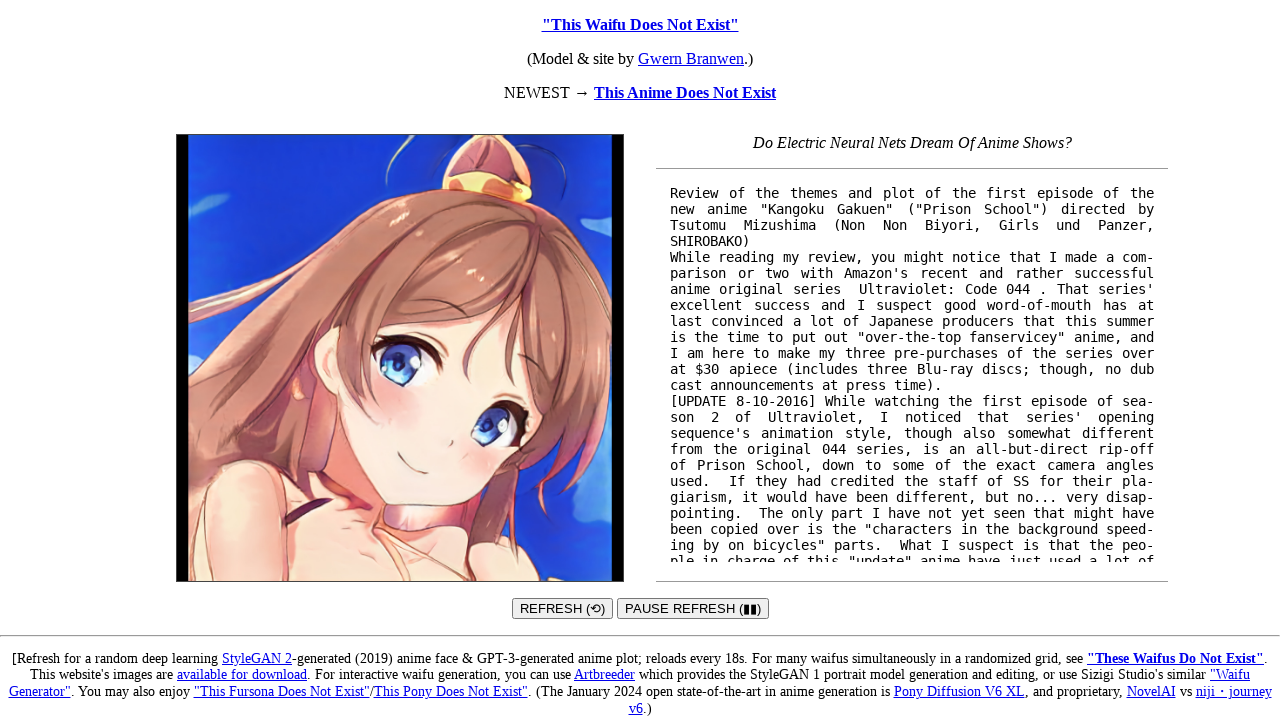